Tests marking all todo items as completed using the toggle all checkbox

Starting URL: https://demo.playwright.dev/todomvc

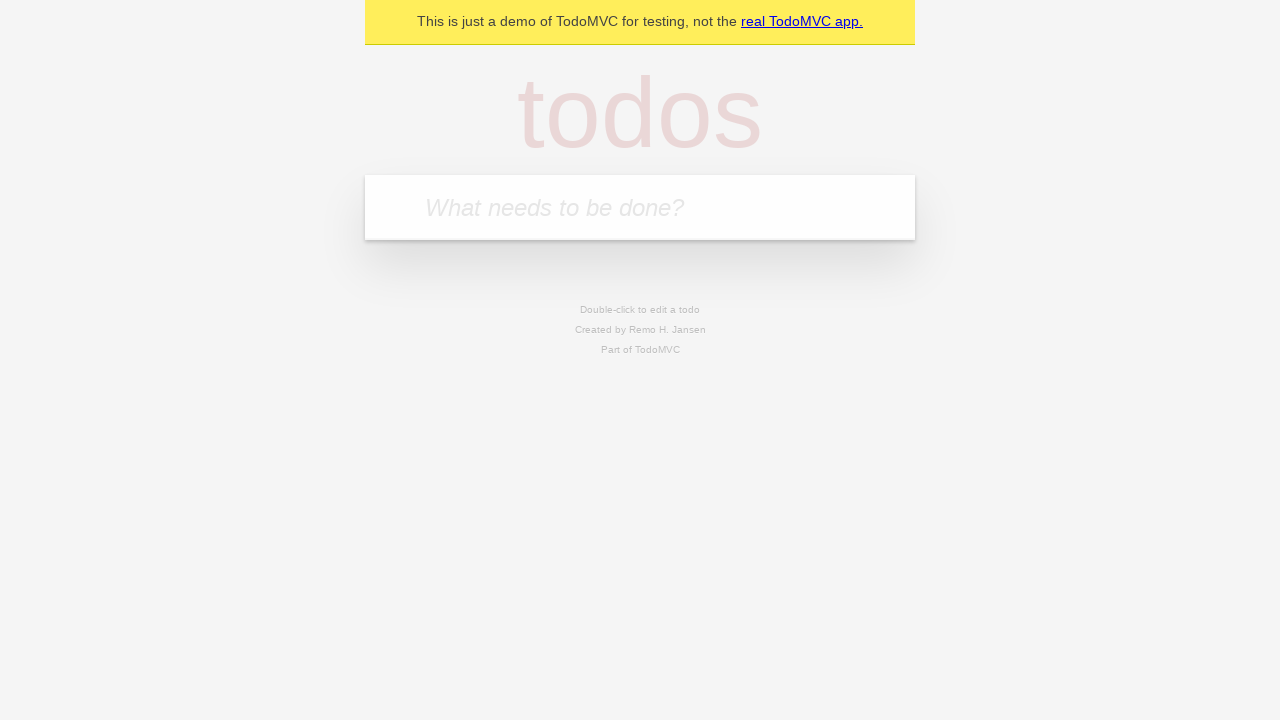

Filled todo input with 'buy some cheese' on internal:attr=[placeholder="What needs to be done?"i]
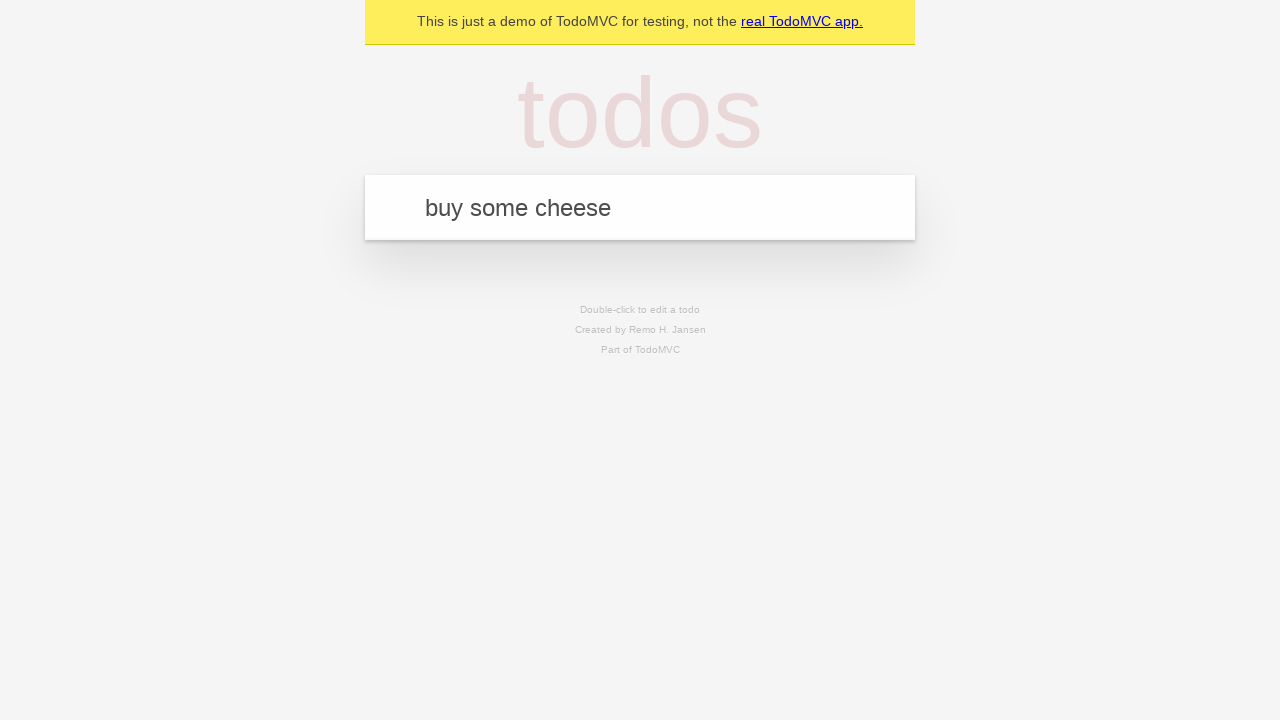

Pressed Enter to create todo item 'buy some cheese' on internal:attr=[placeholder="What needs to be done?"i]
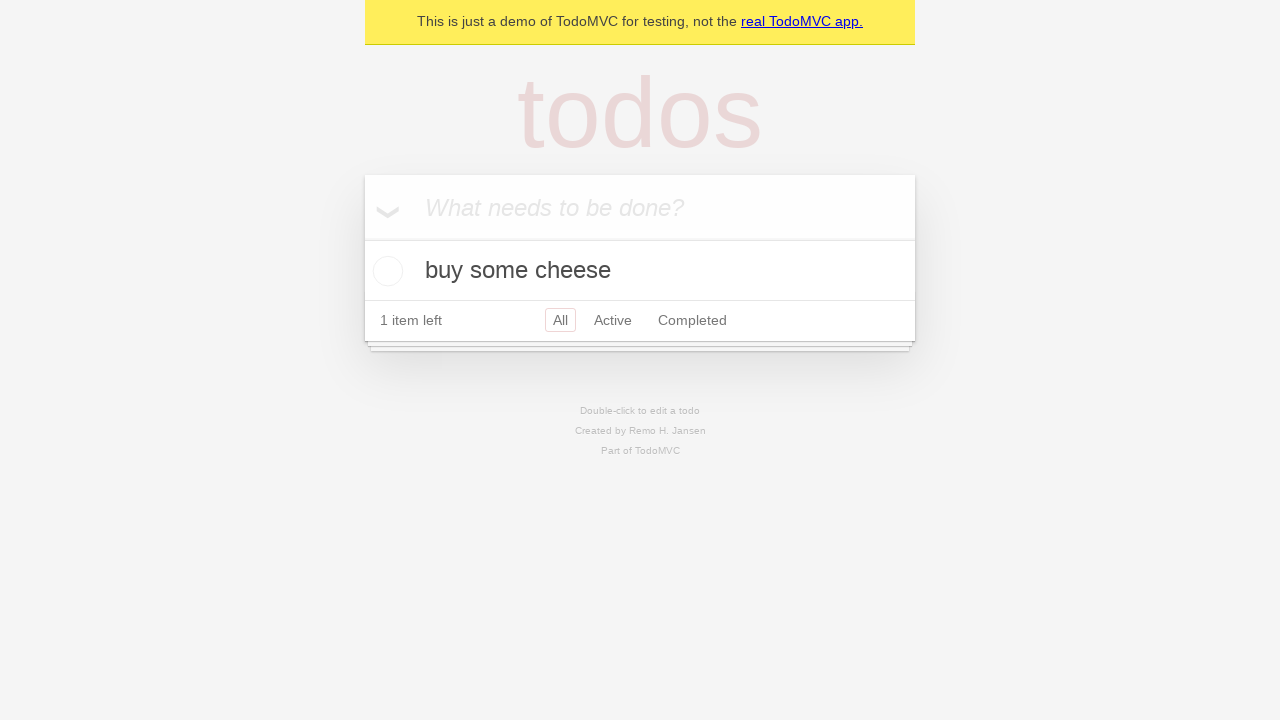

Filled todo input with 'feed the cat' on internal:attr=[placeholder="What needs to be done?"i]
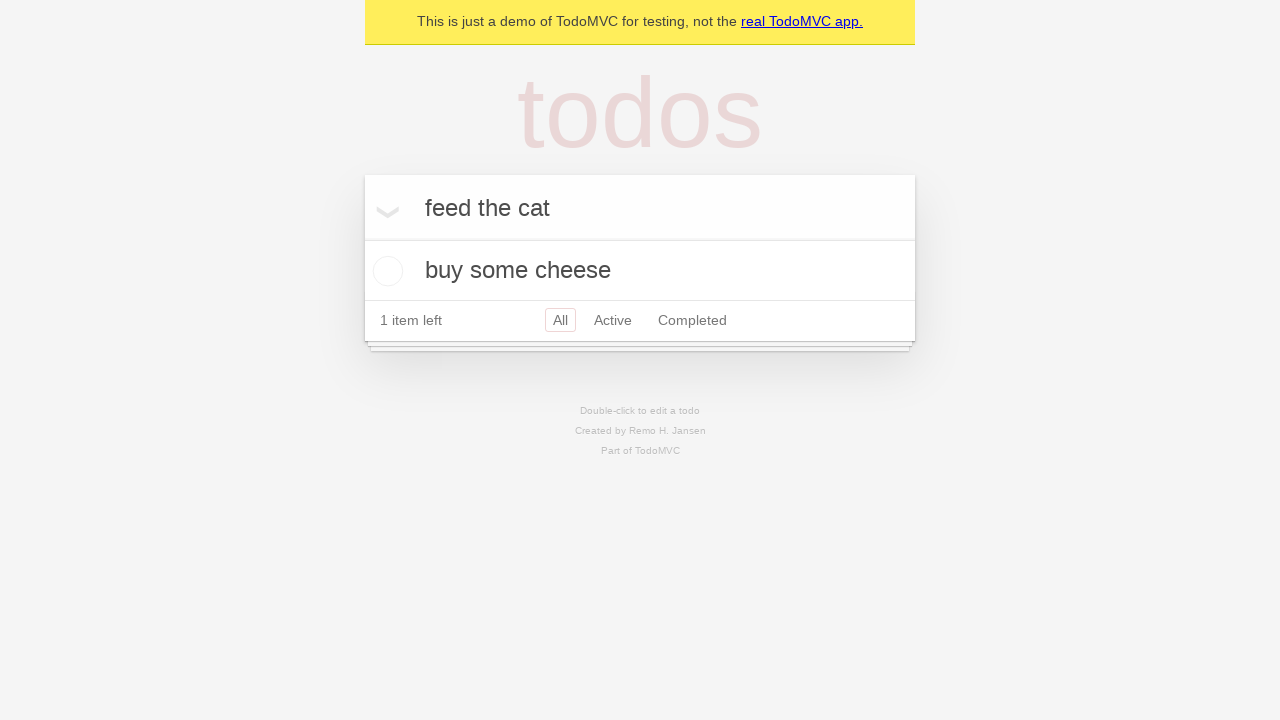

Pressed Enter to create todo item 'feed the cat' on internal:attr=[placeholder="What needs to be done?"i]
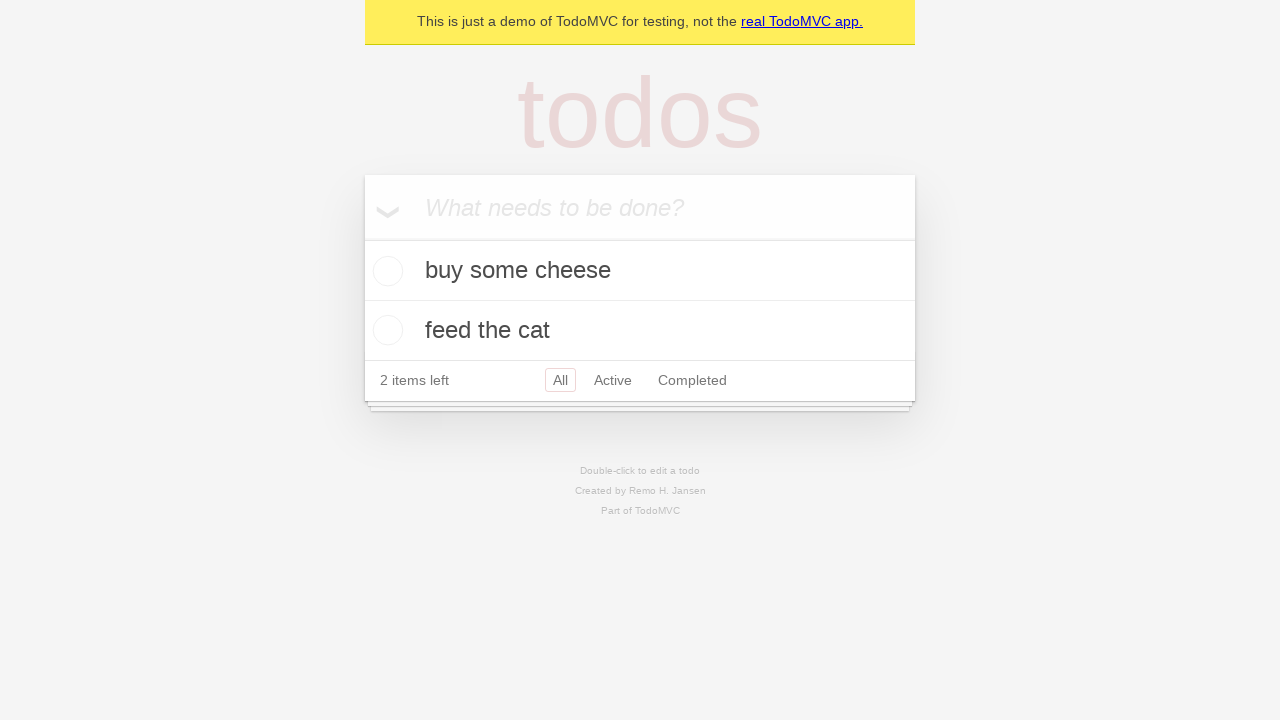

Filled todo input with 'book a doctors appointment' on internal:attr=[placeholder="What needs to be done?"i]
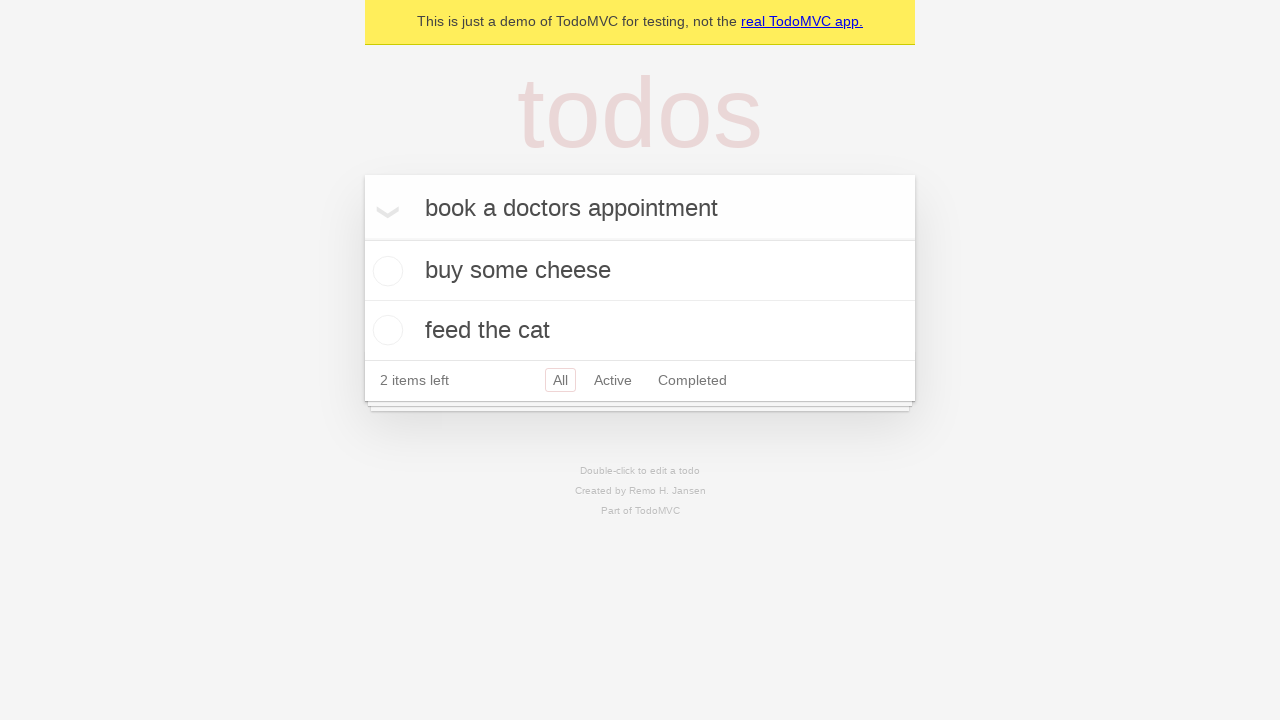

Pressed Enter to create todo item 'book a doctors appointment' on internal:attr=[placeholder="What needs to be done?"i]
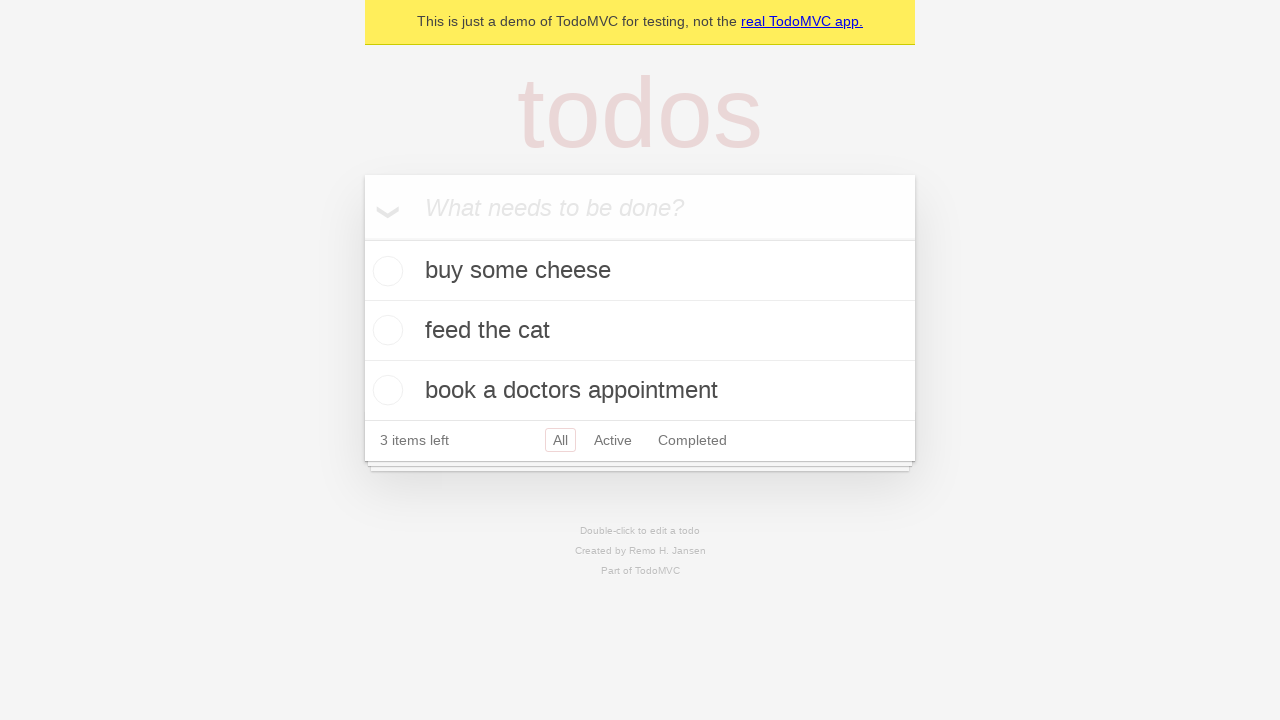

Verified all 3 todo items were created
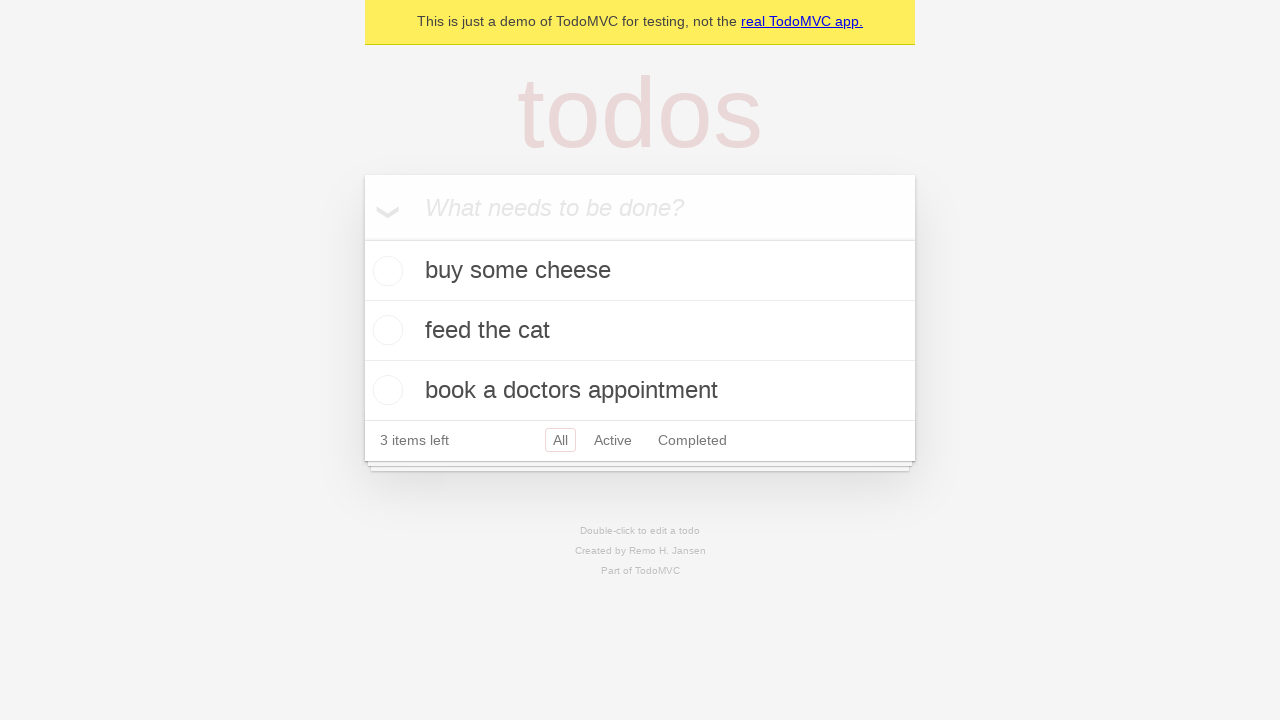

Clicked 'Mark all as complete' checkbox at (362, 238) on internal:label="Mark all as complete"i
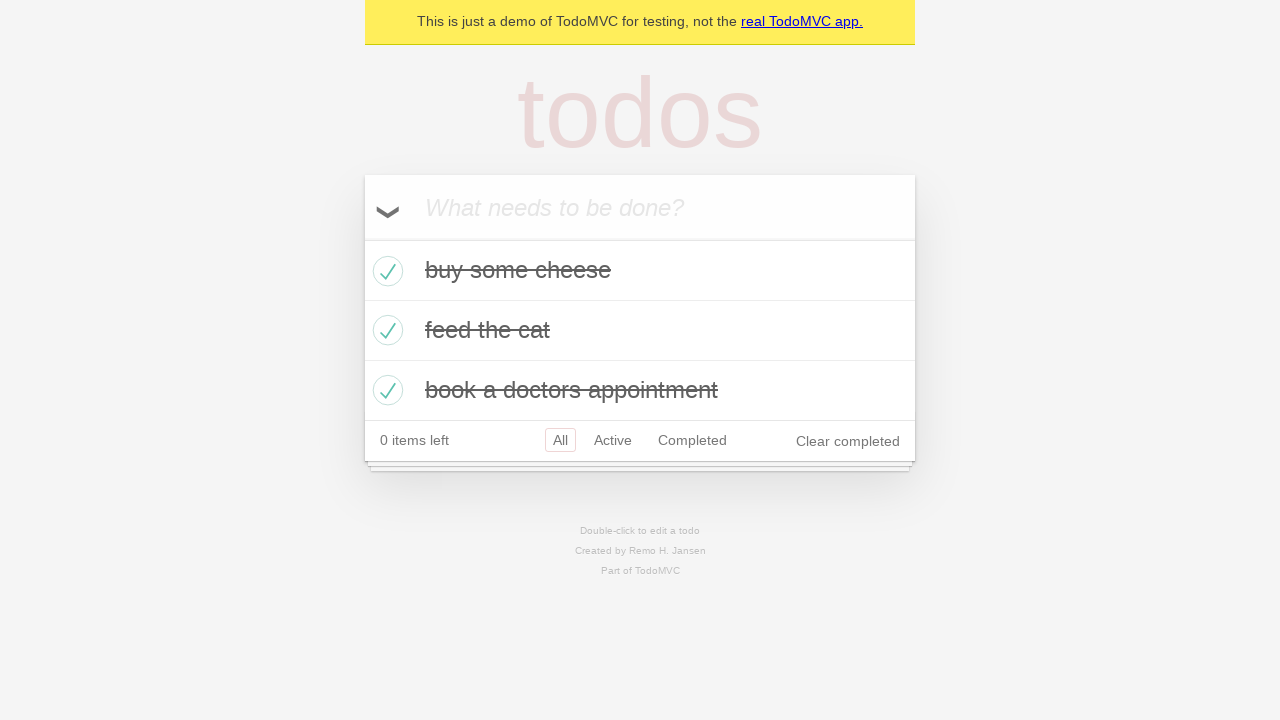

All todo items marked as completed
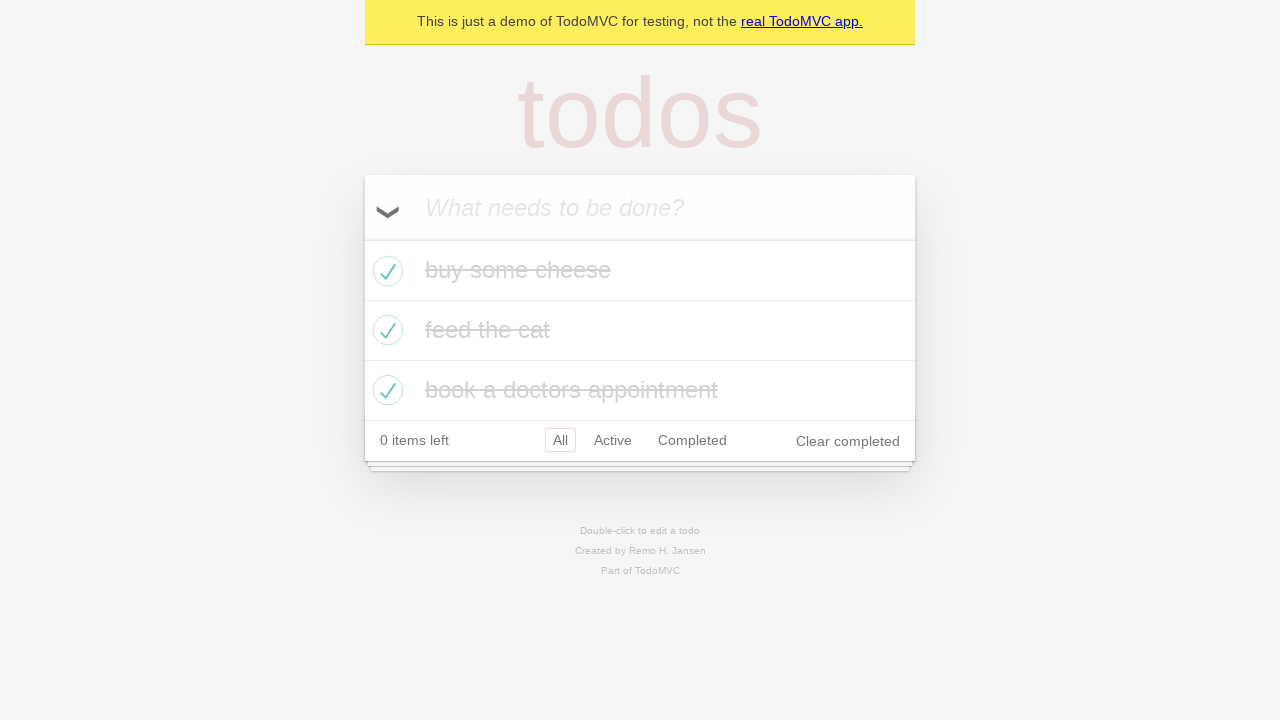

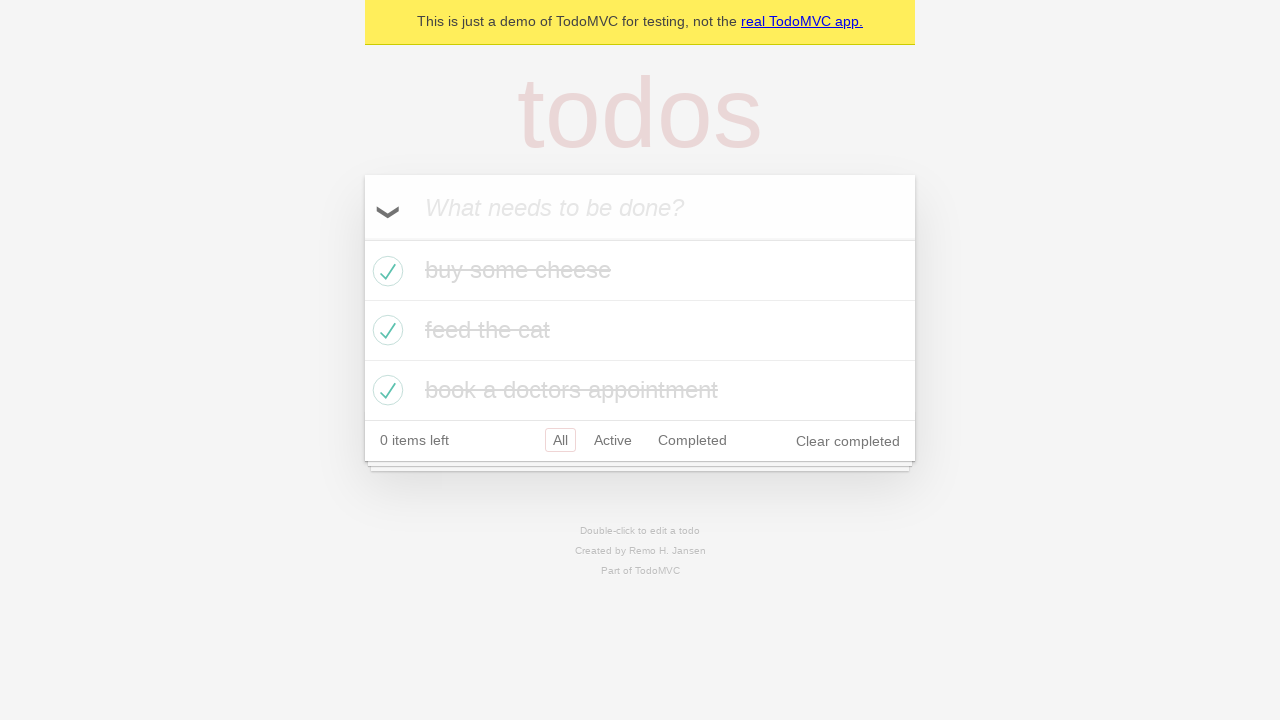